Tests that clicking Clear completed removes completed items from the list

Starting URL: https://demo.playwright.dev/todomvc

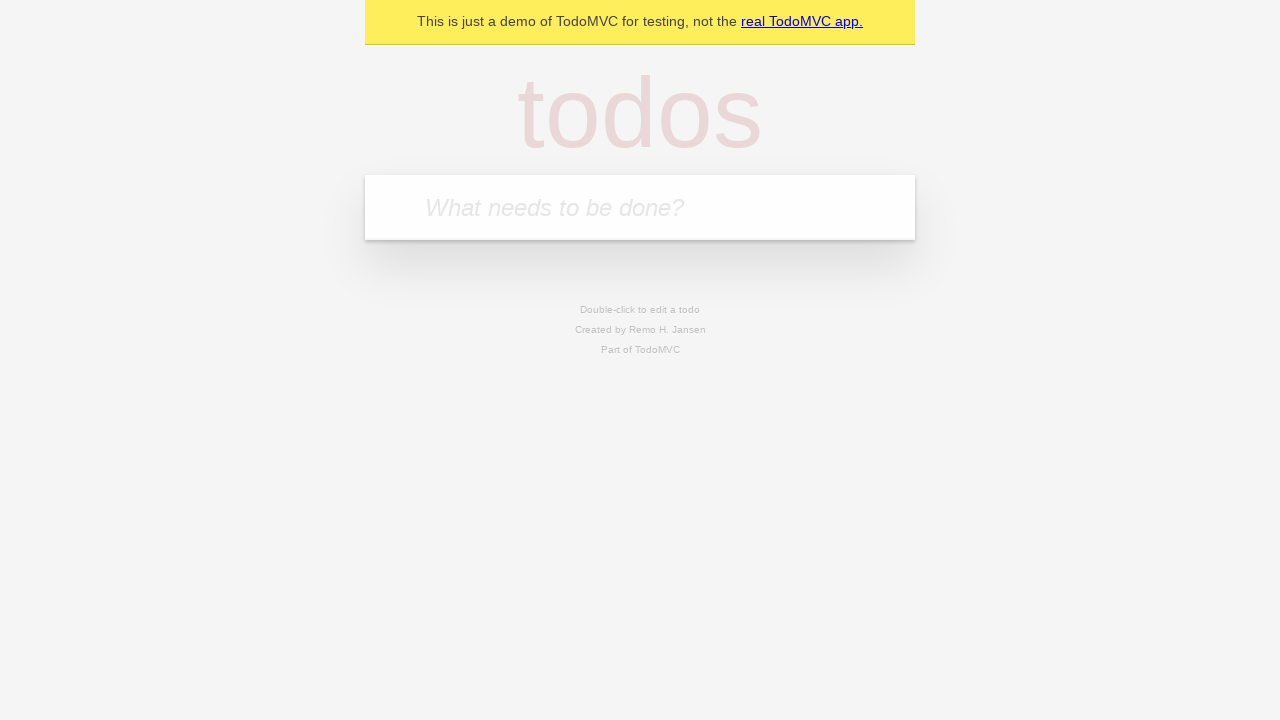

Filled first todo input with 'buy some cheese' on .new-todo
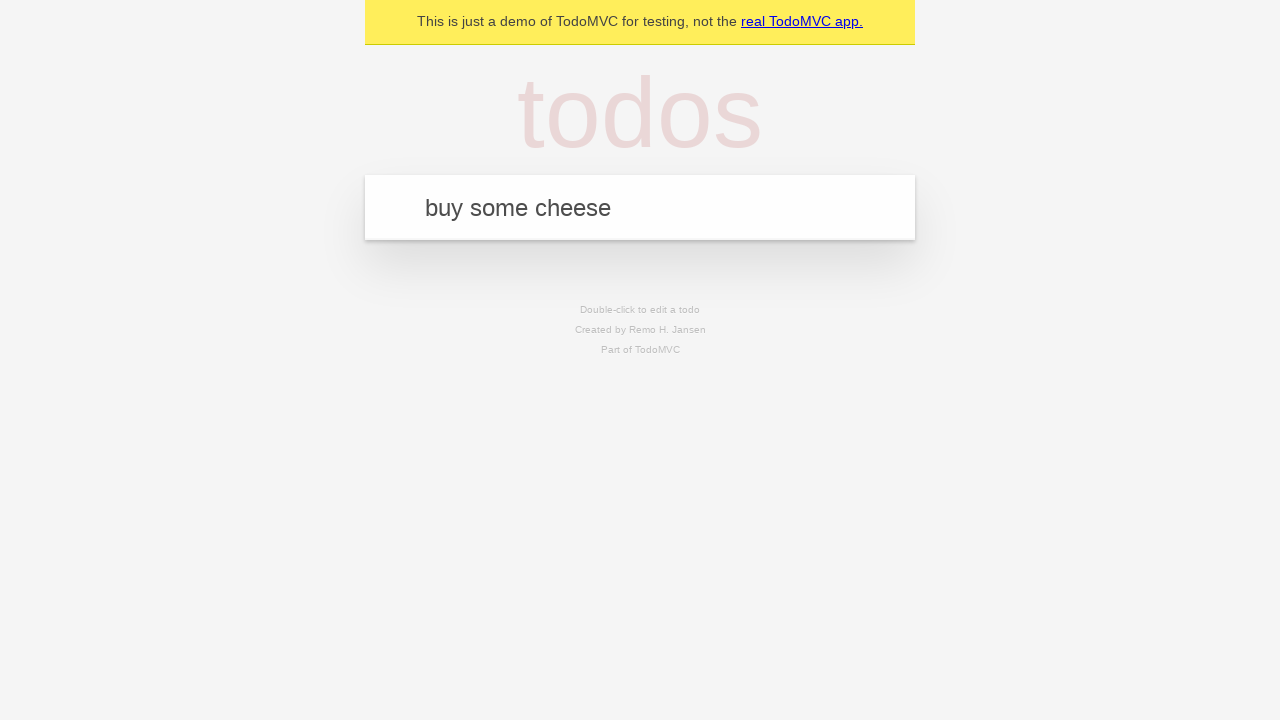

Pressed Enter to add first todo item on .new-todo
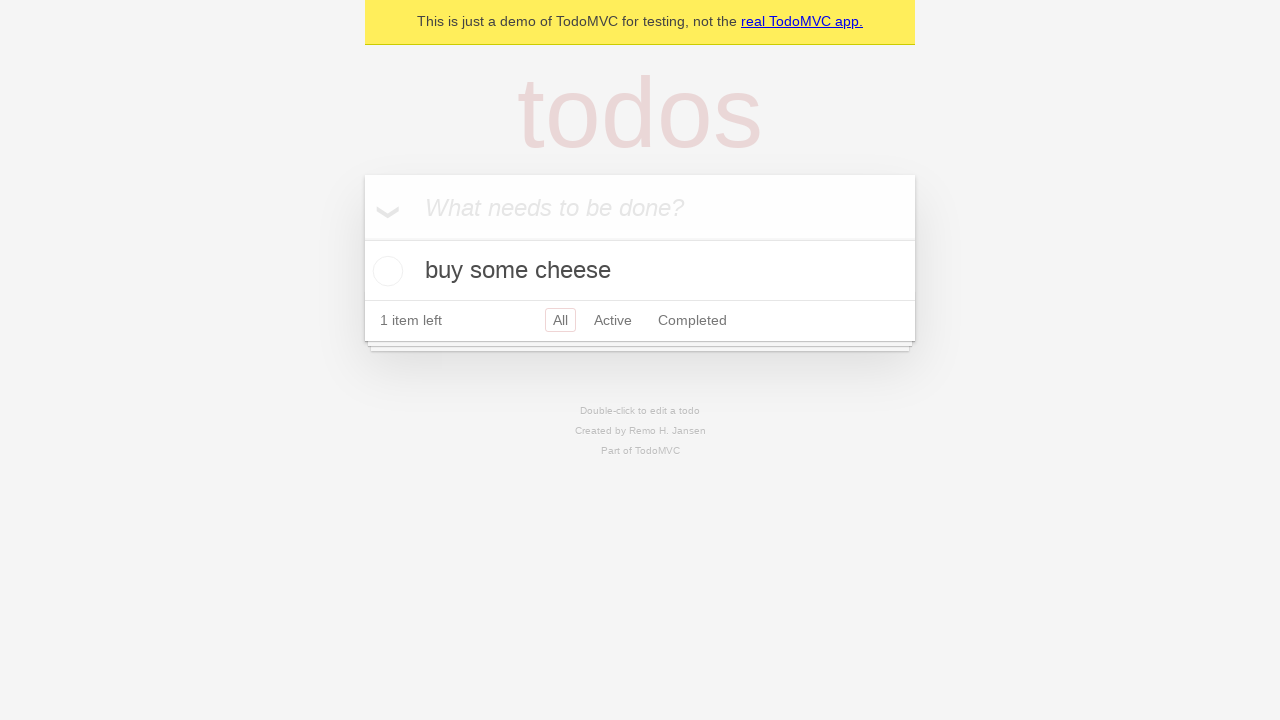

Filled second todo input with 'feed the cat' on .new-todo
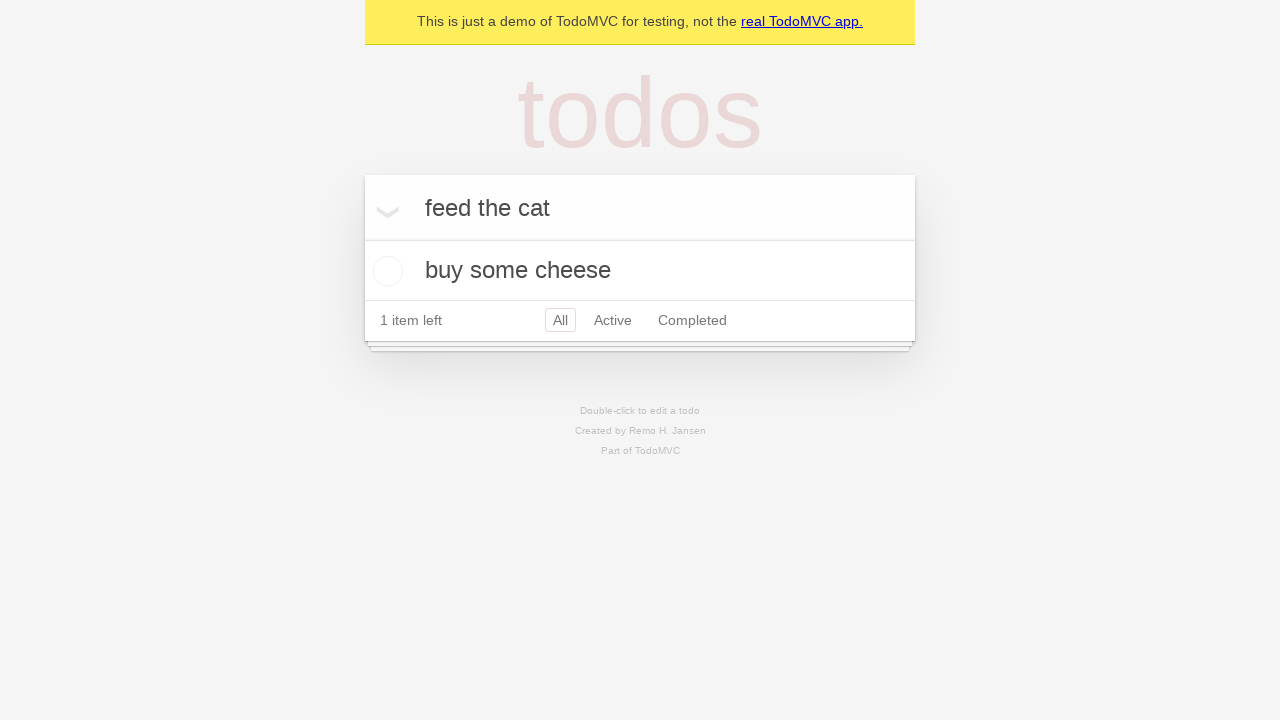

Pressed Enter to add second todo item on .new-todo
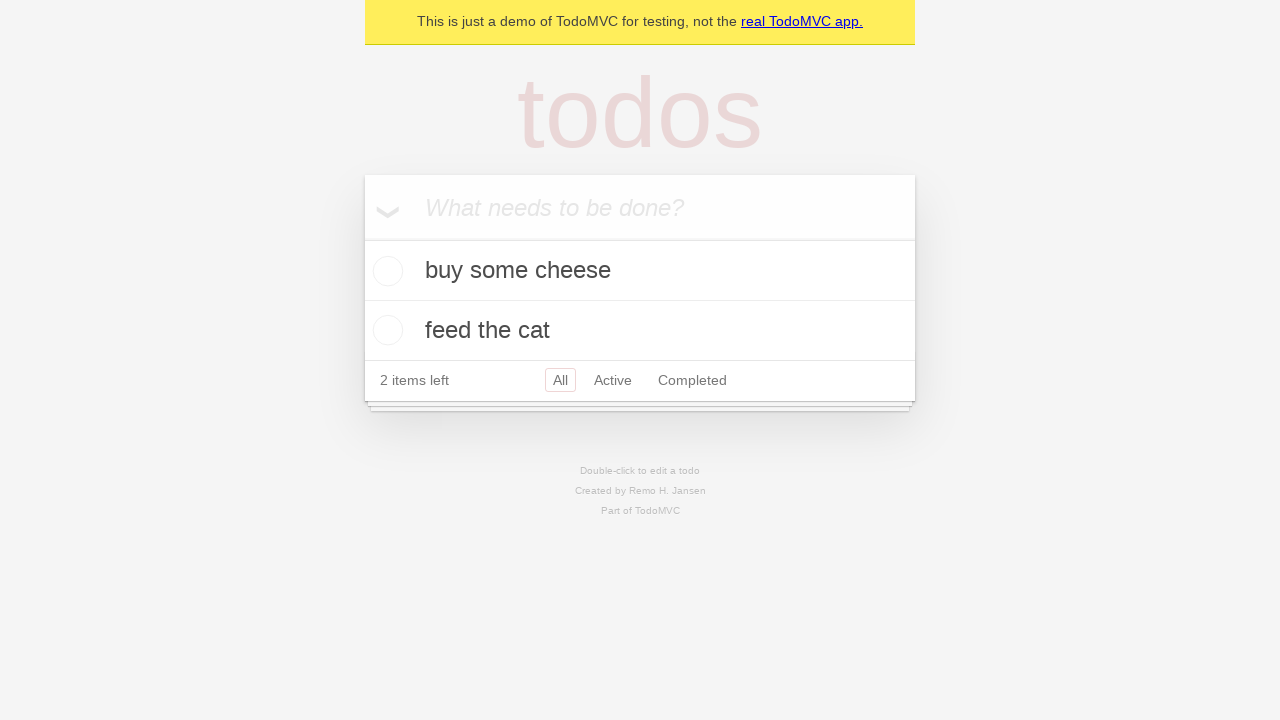

Filled third todo input with 'book a doctors appointment' on .new-todo
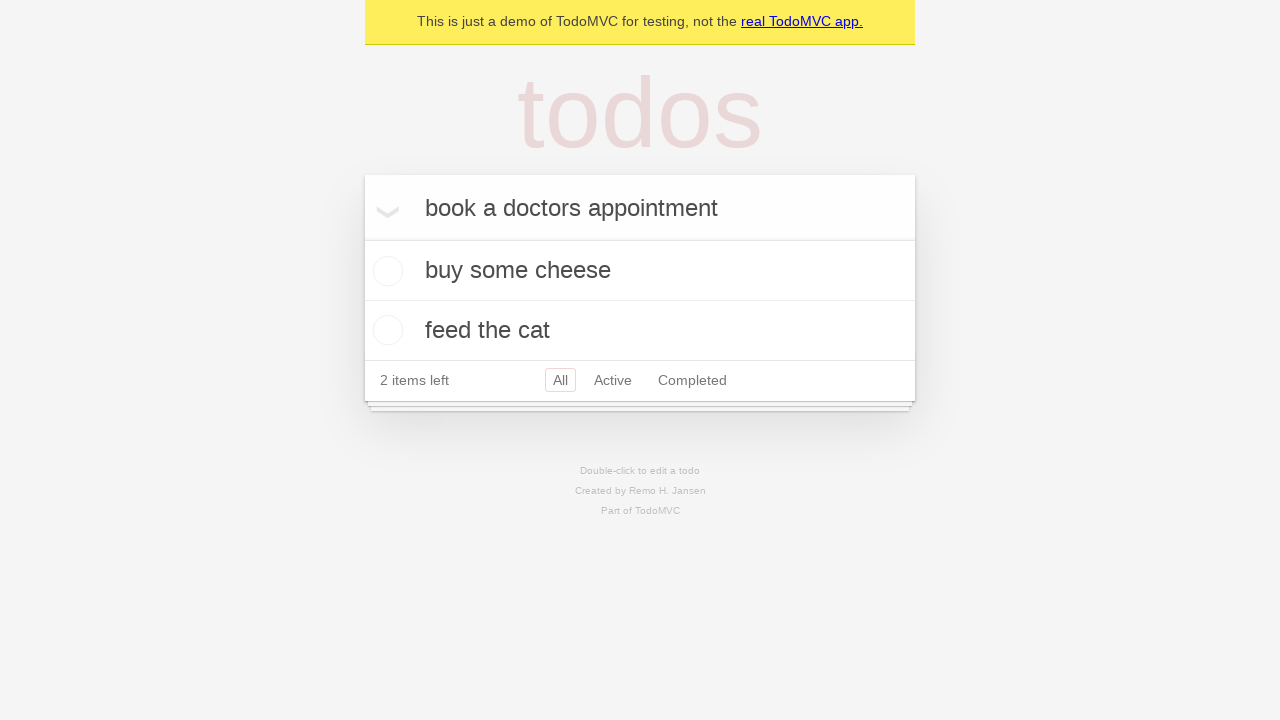

Pressed Enter to add third todo item on .new-todo
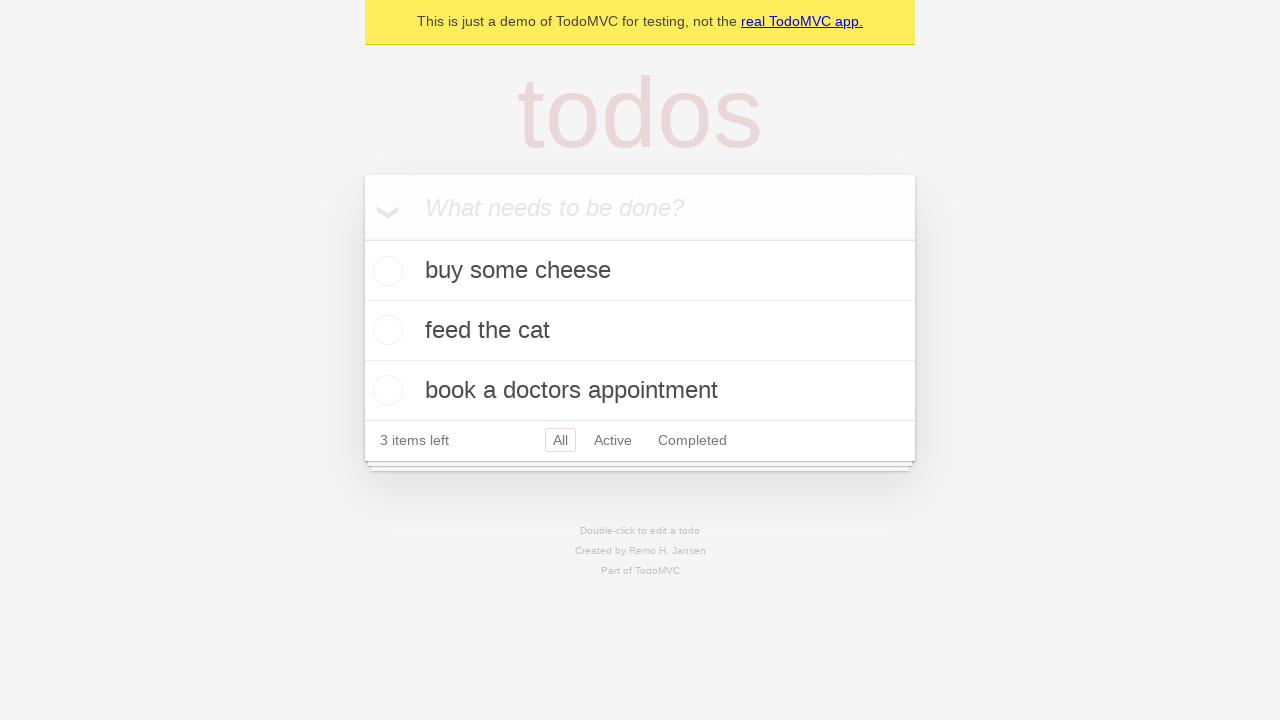

Checked the second todo item as completed at (385, 330) on .todo-list li >> nth=1 >> .toggle
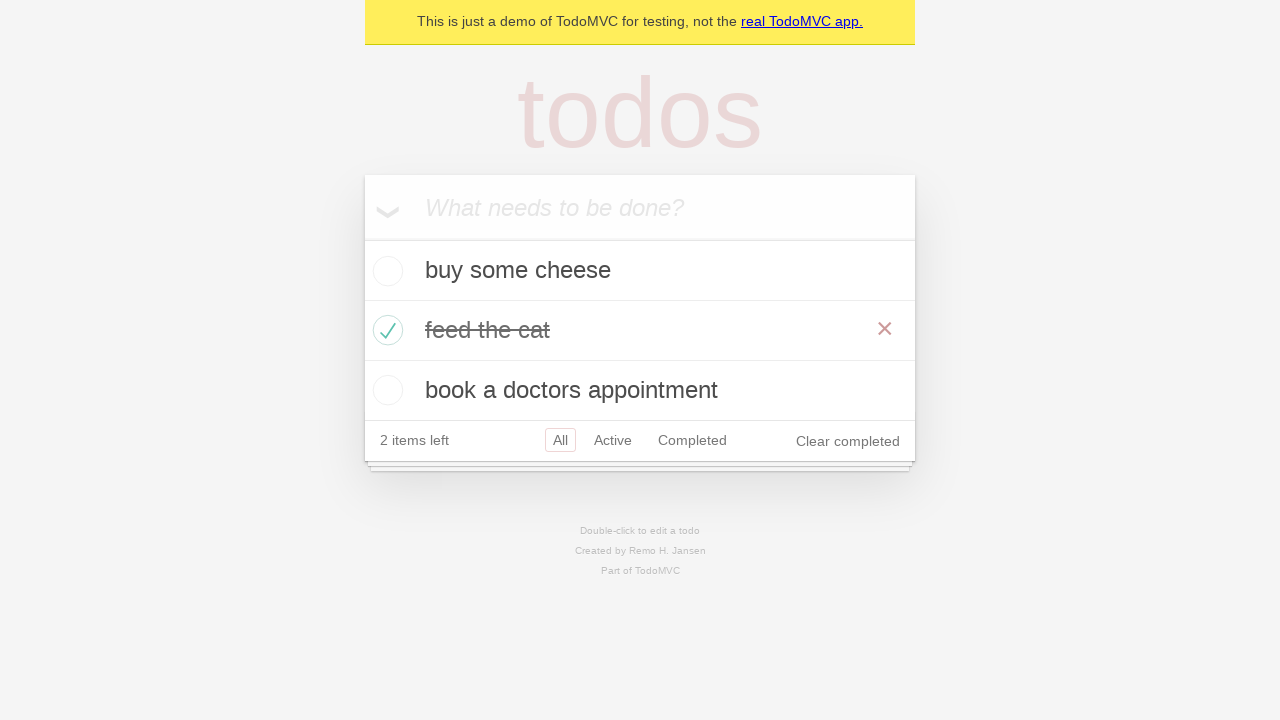

Clicked Clear completed button to remove completed items at (848, 441) on .clear-completed
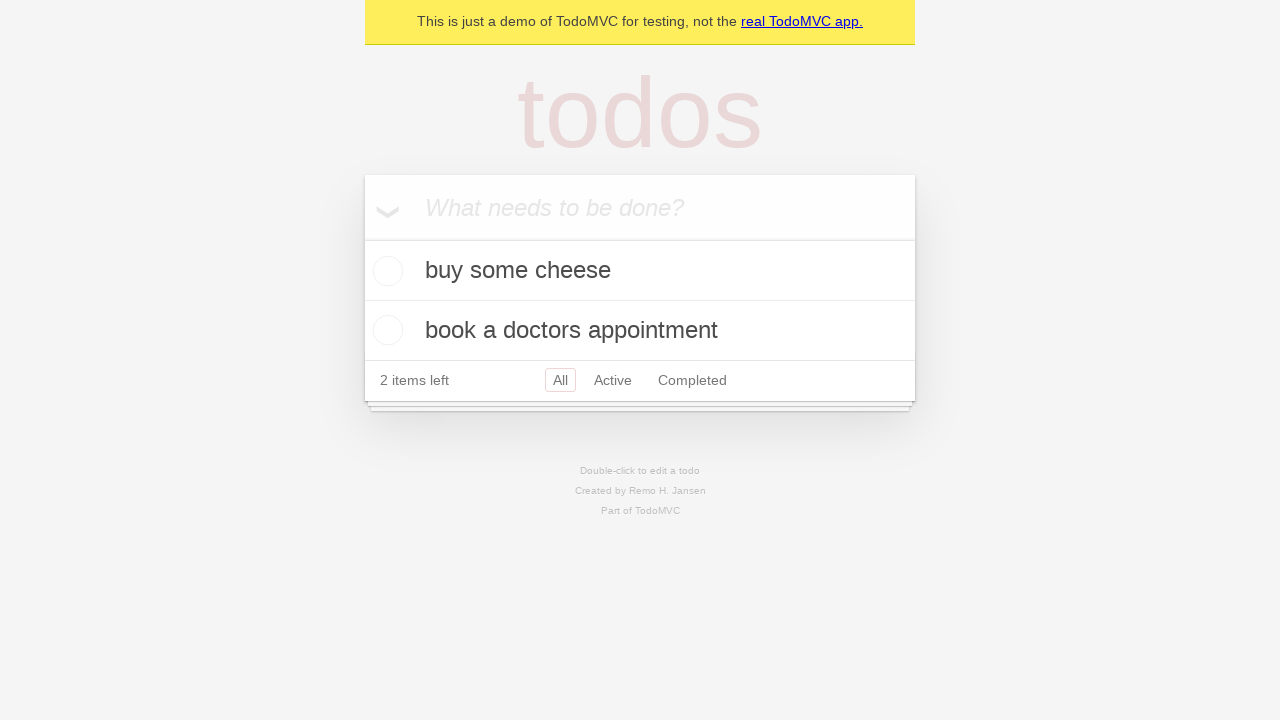

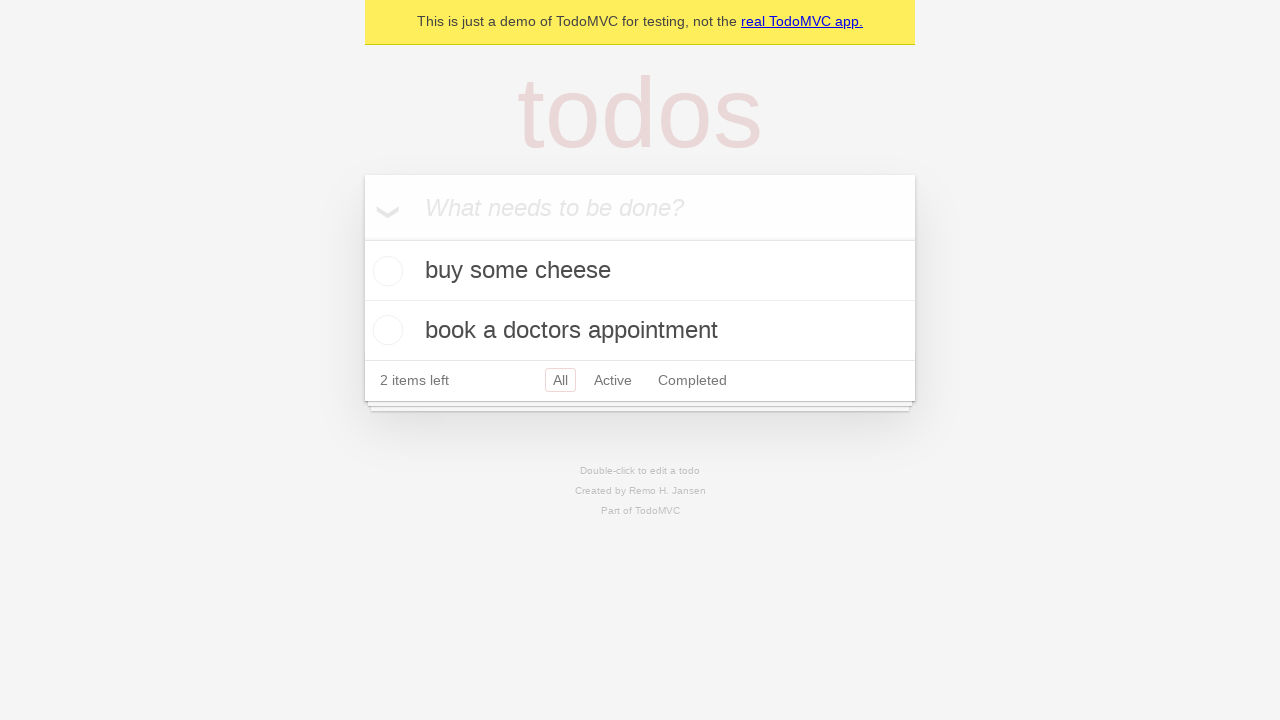